Tests clicking the "ask" link and verifies navigation to the "Ask" page

Starting URL: https://news.ycombinator.com

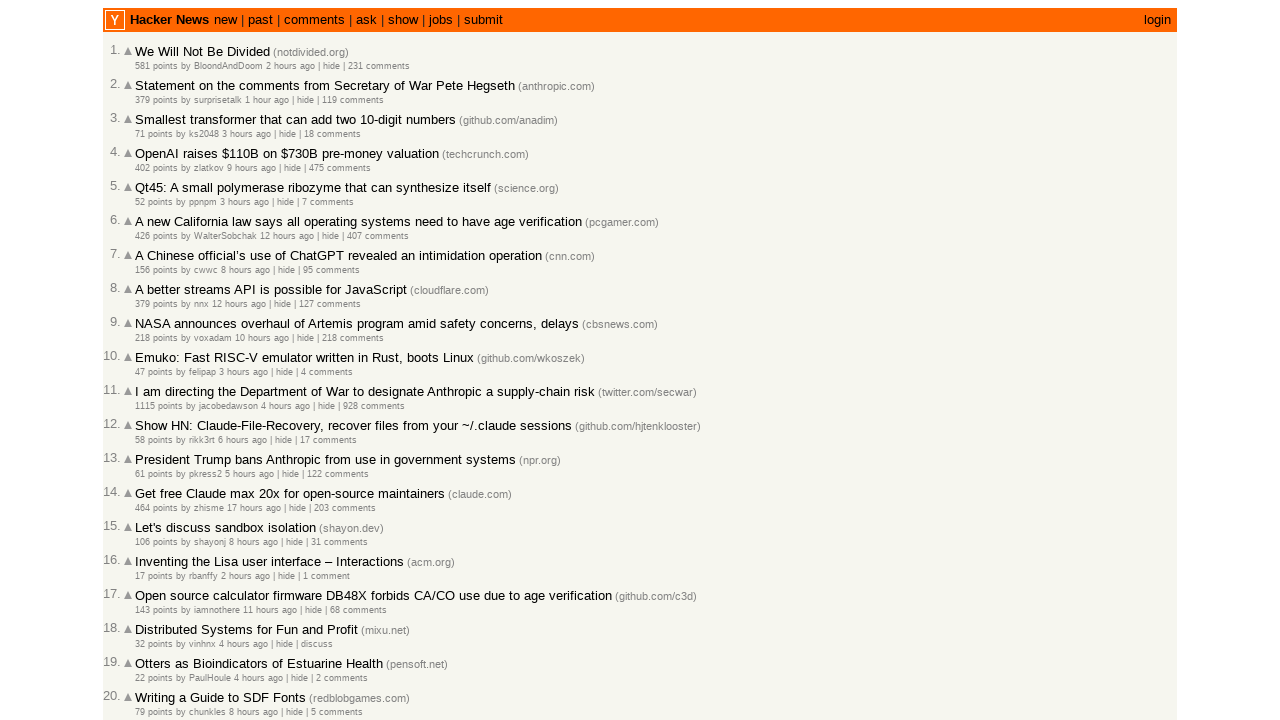

Clicked the 'ask' link at (366, 20) on a:has-text('ask')
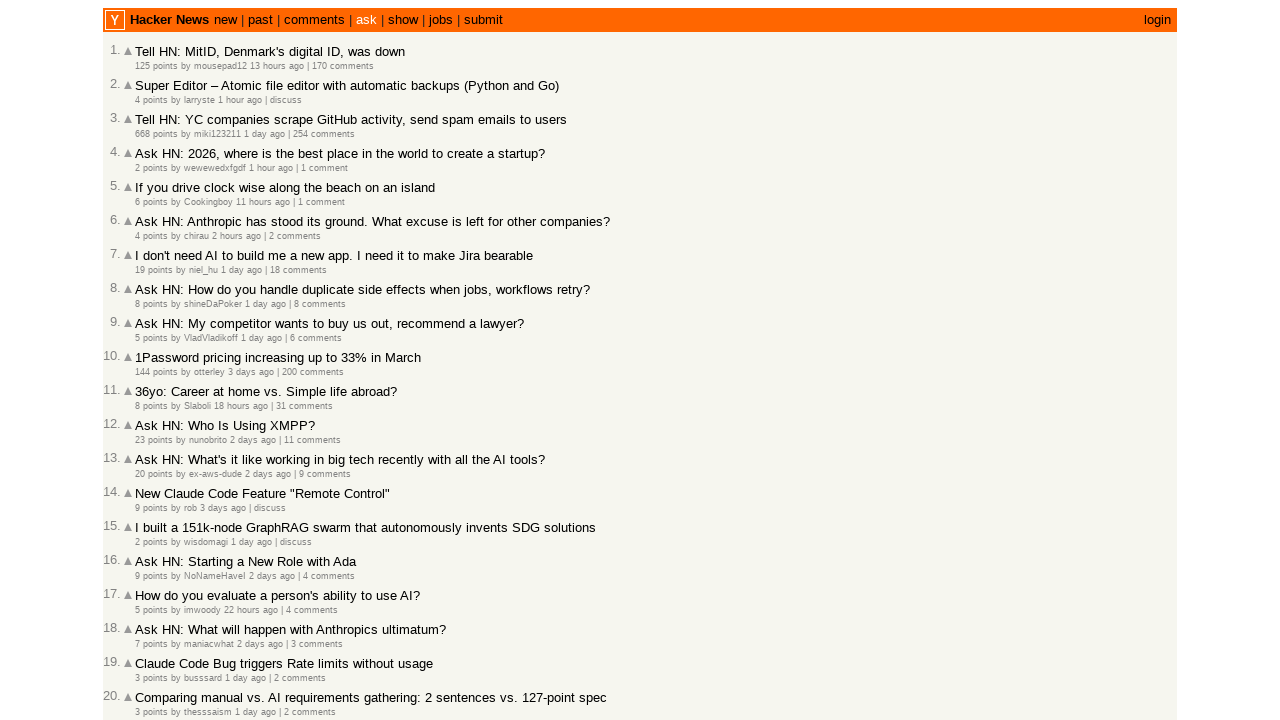

Waited for page to load (domcontentloaded)
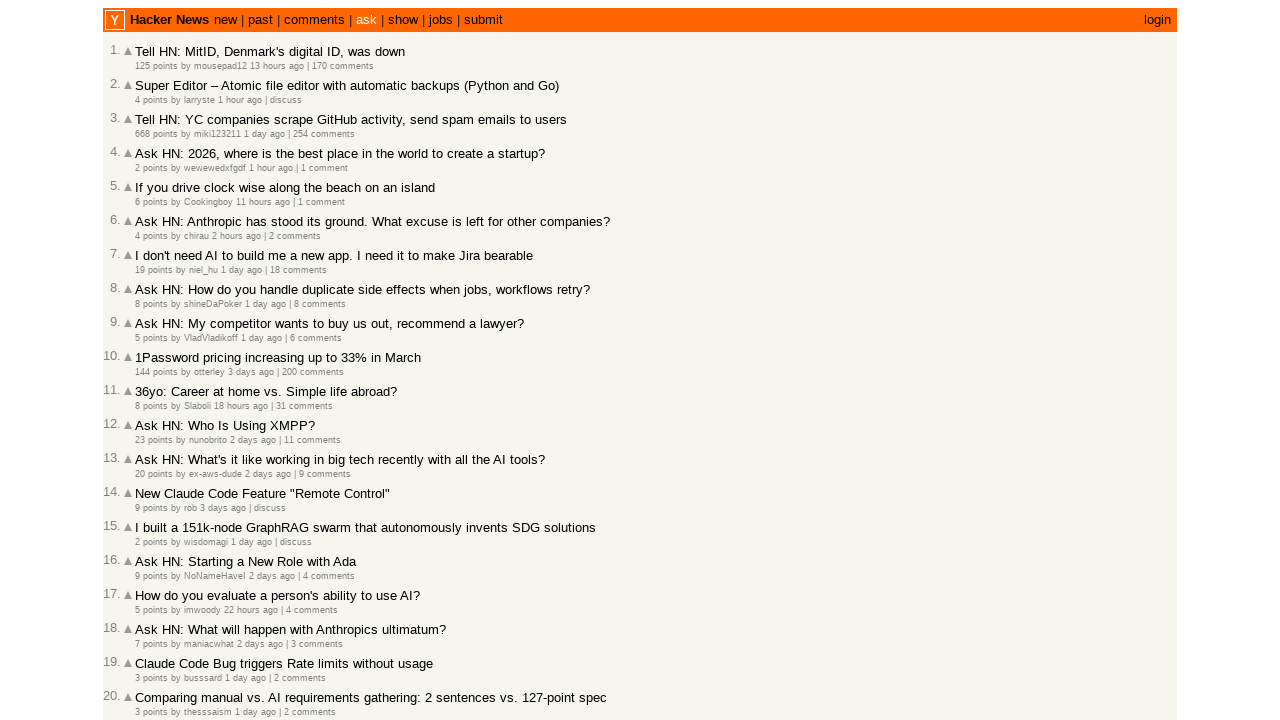

Verified page title contains 'Ask'
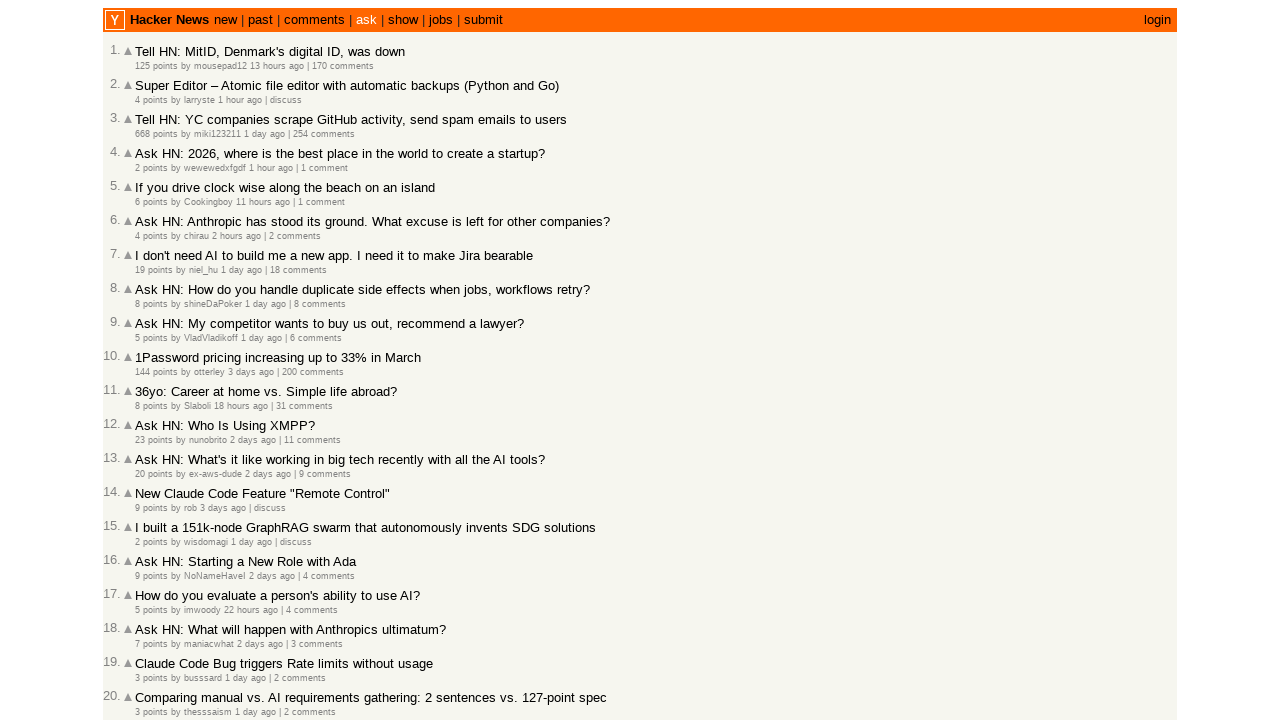

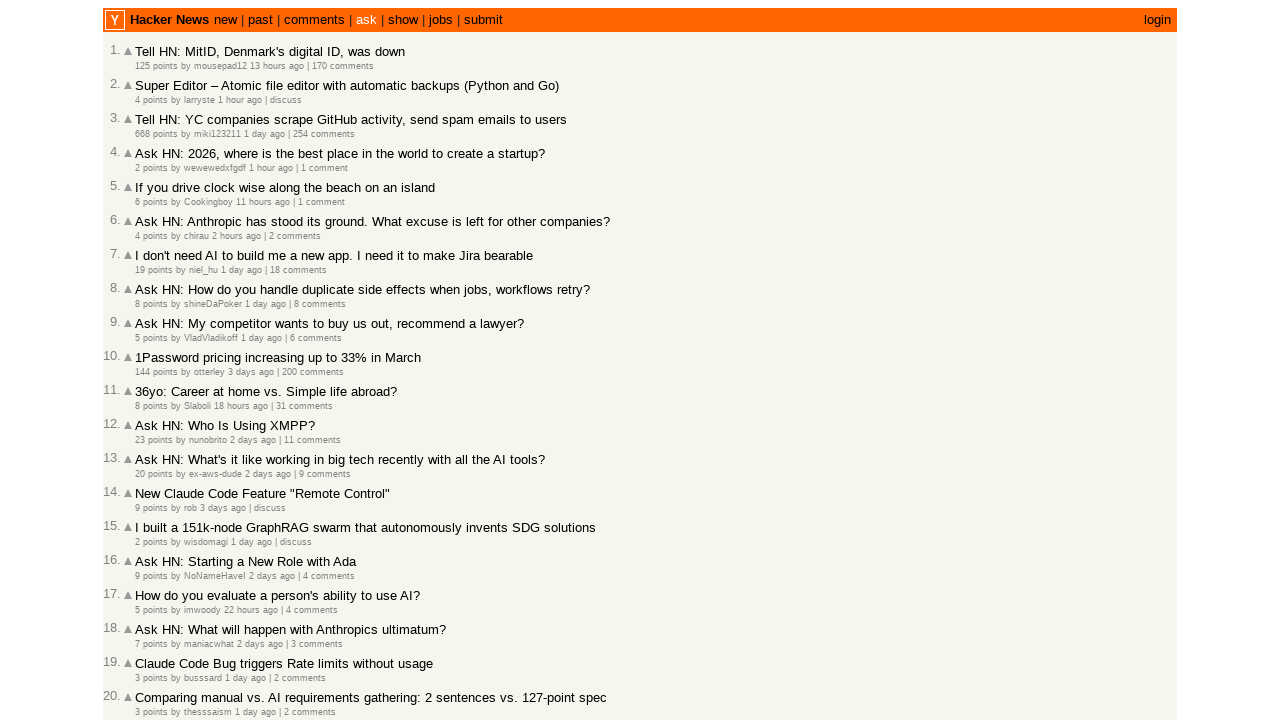